Tests XPath sibling selectors by navigating to an automation practice page and locating a button element using following-sibling XPath axis

Starting URL: https://rahulshettyacademy.com/AutomationPractice/

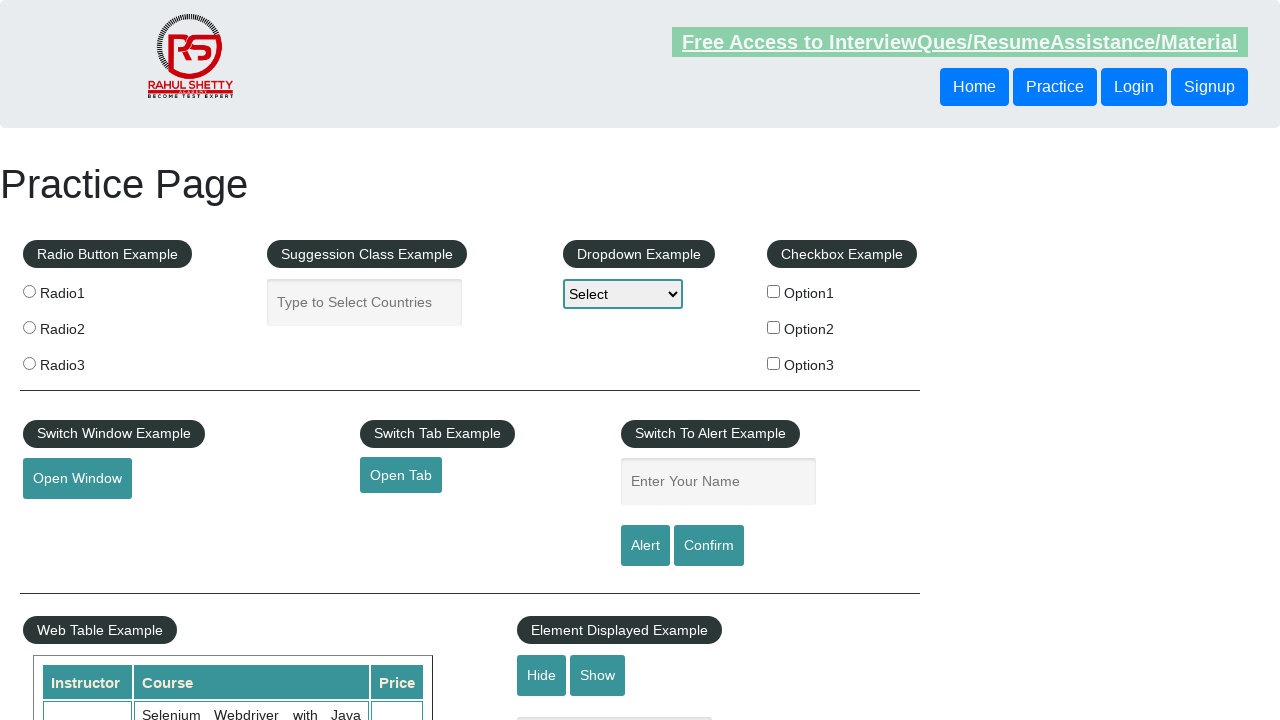

Located sibling button using XPath following-sibling axis
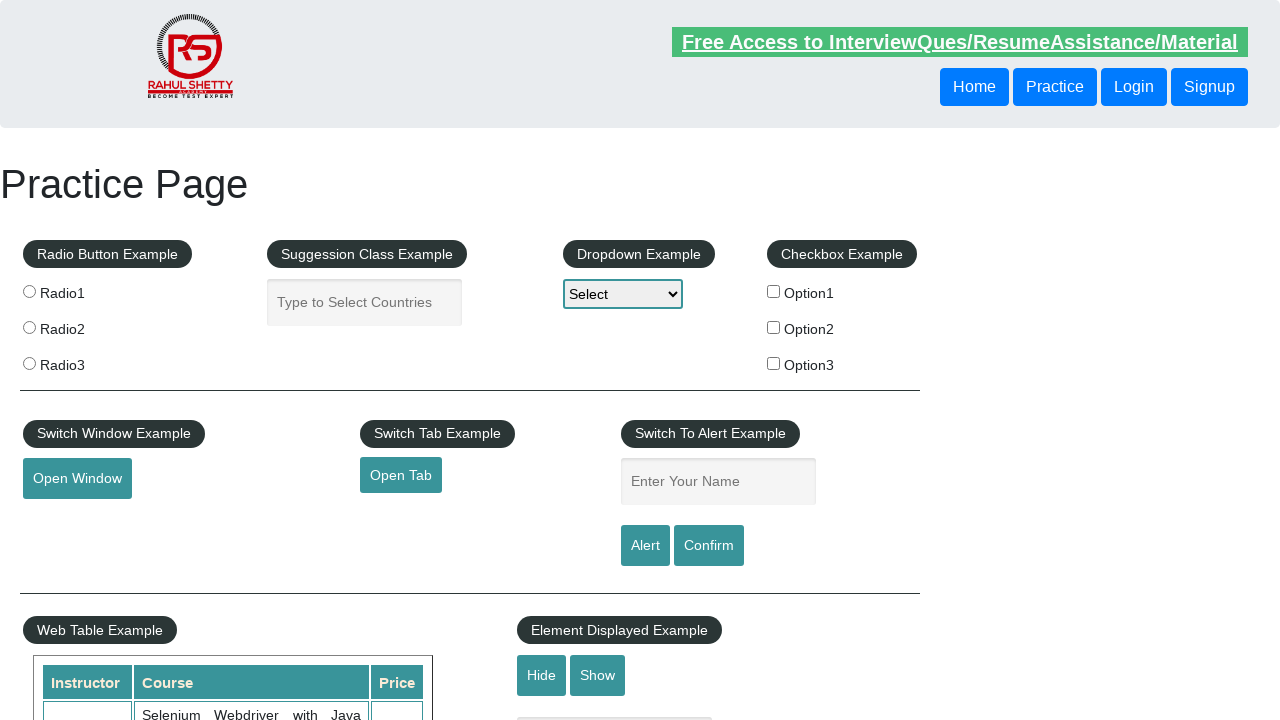

Sibling button became visible
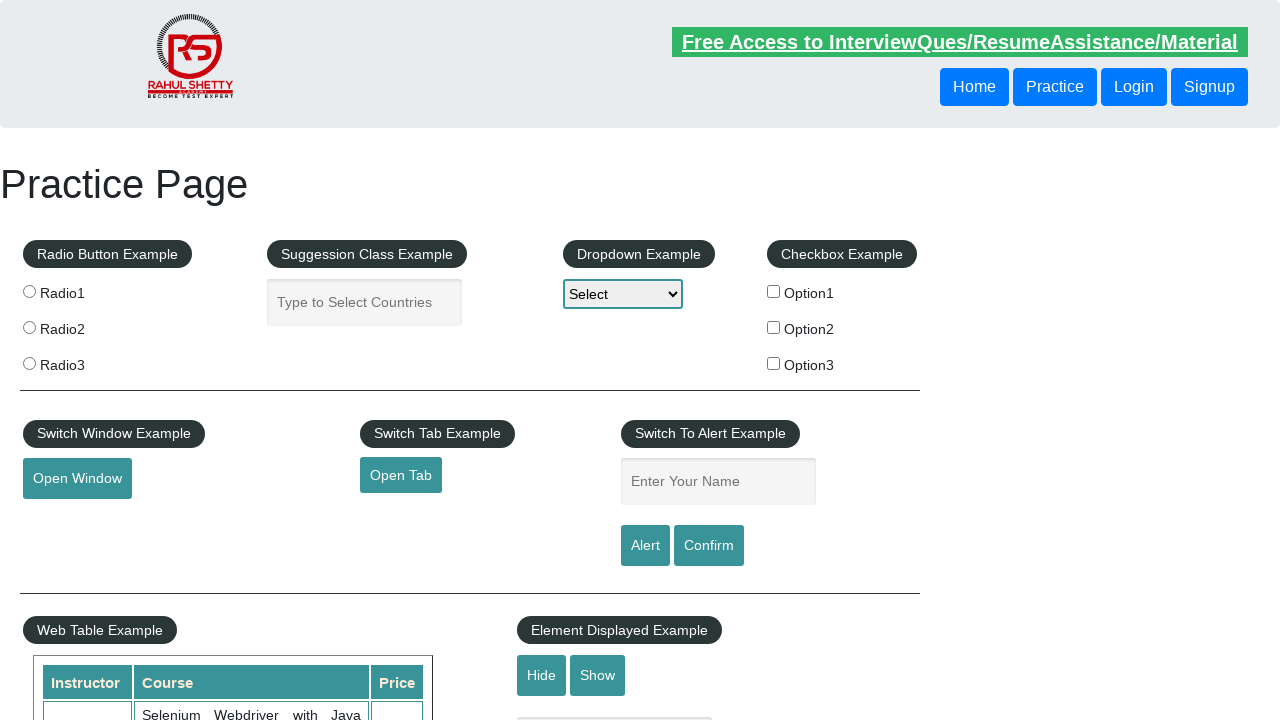

Retrieved sibling button text content: 'Login'
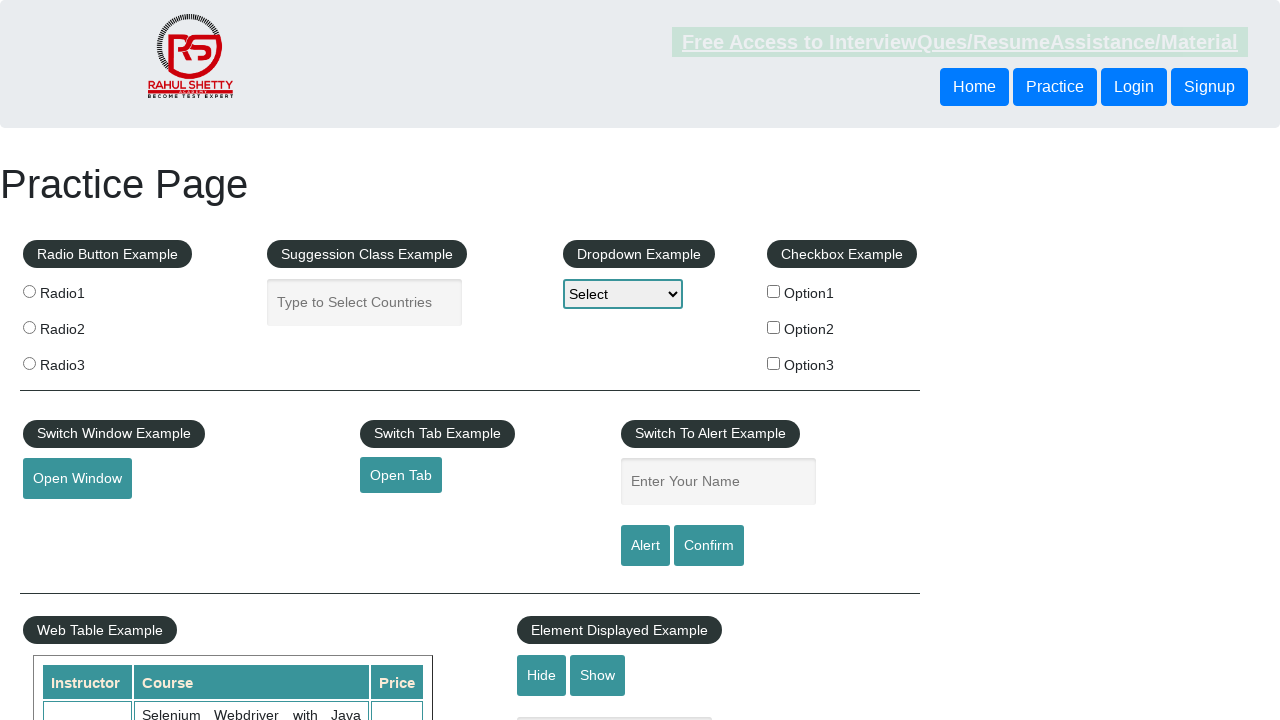

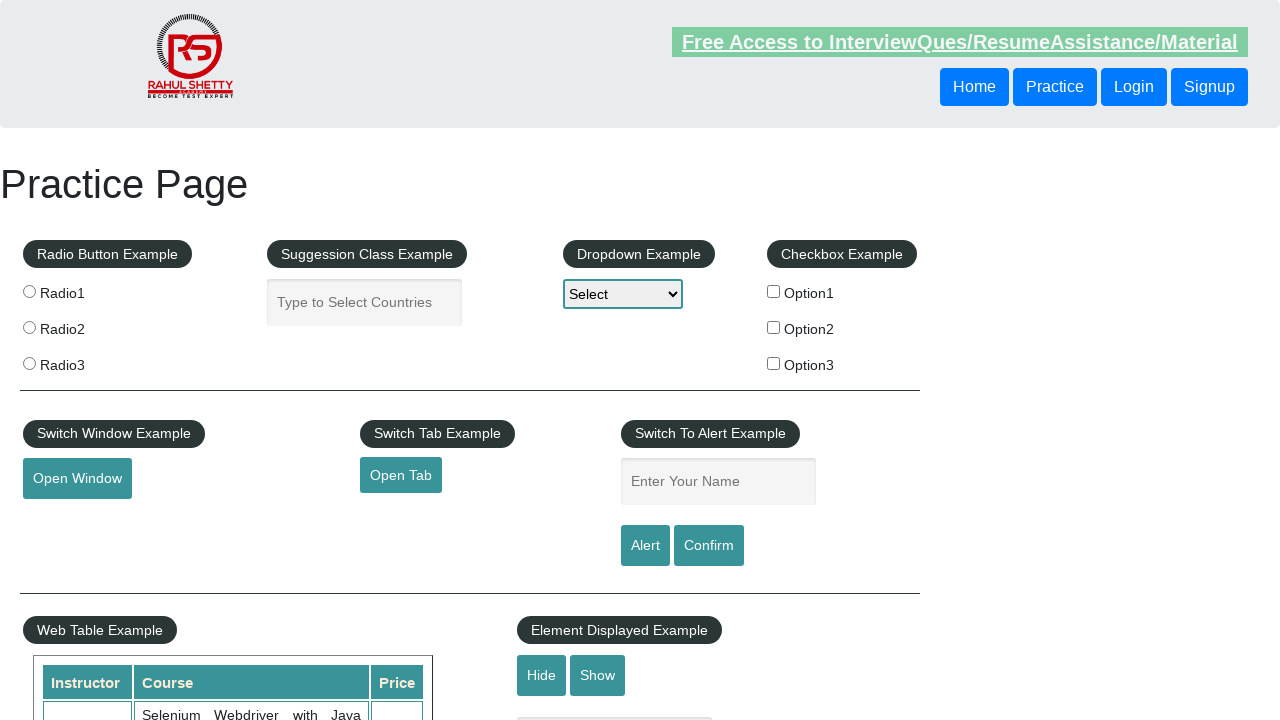